Tests filtering to display only active (incomplete) items

Starting URL: https://demo.playwright.dev/todomvc

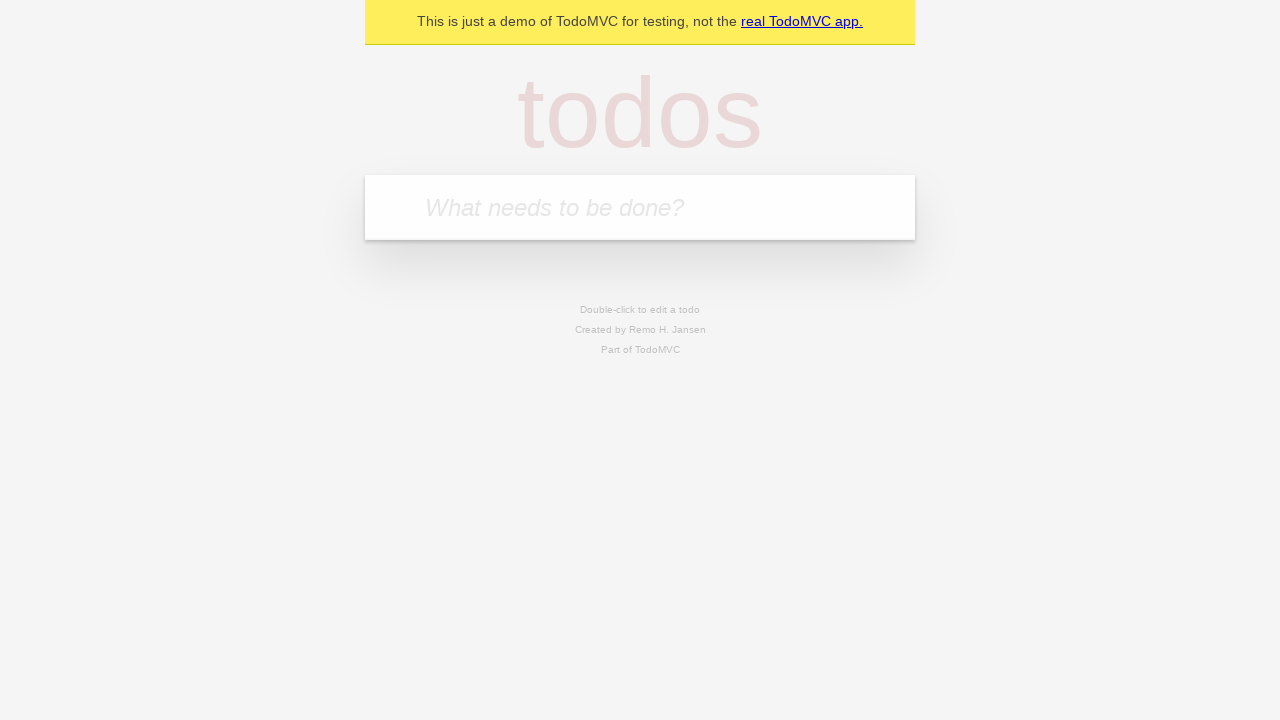

Located the todo input field
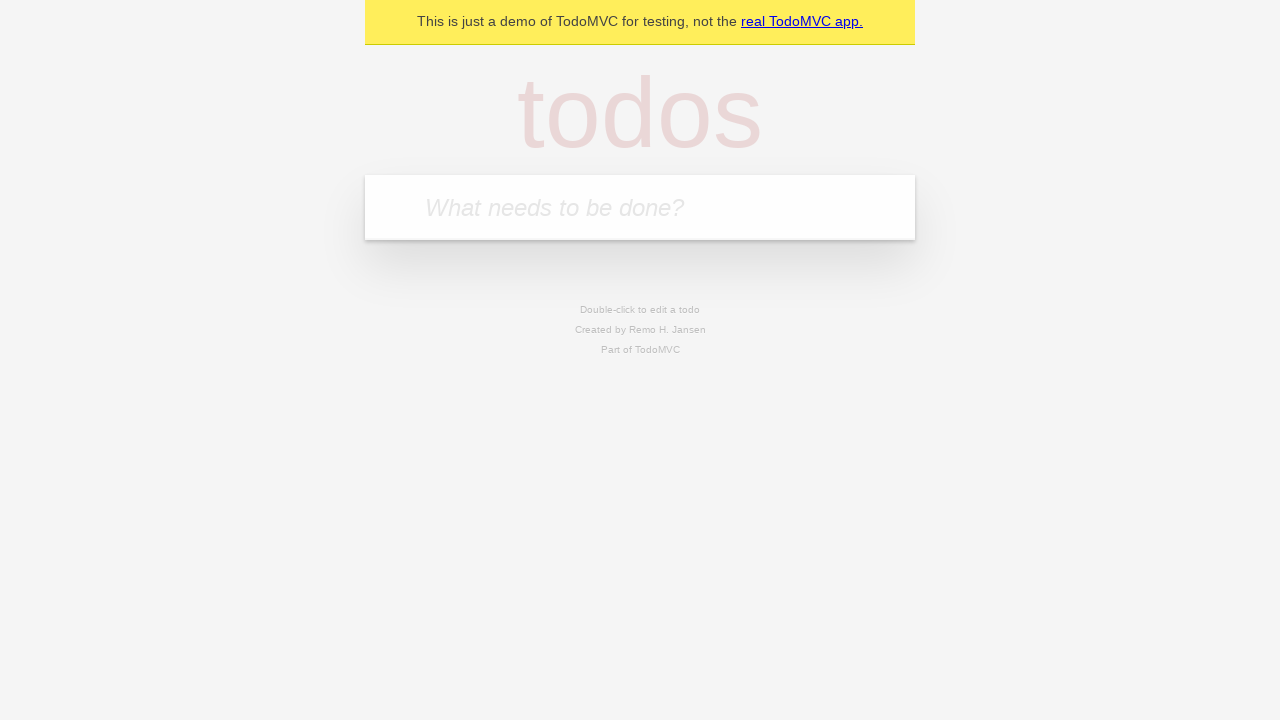

Entered first todo: 'buy some cheese' on internal:attr=[placeholder="What needs to be done?"i]
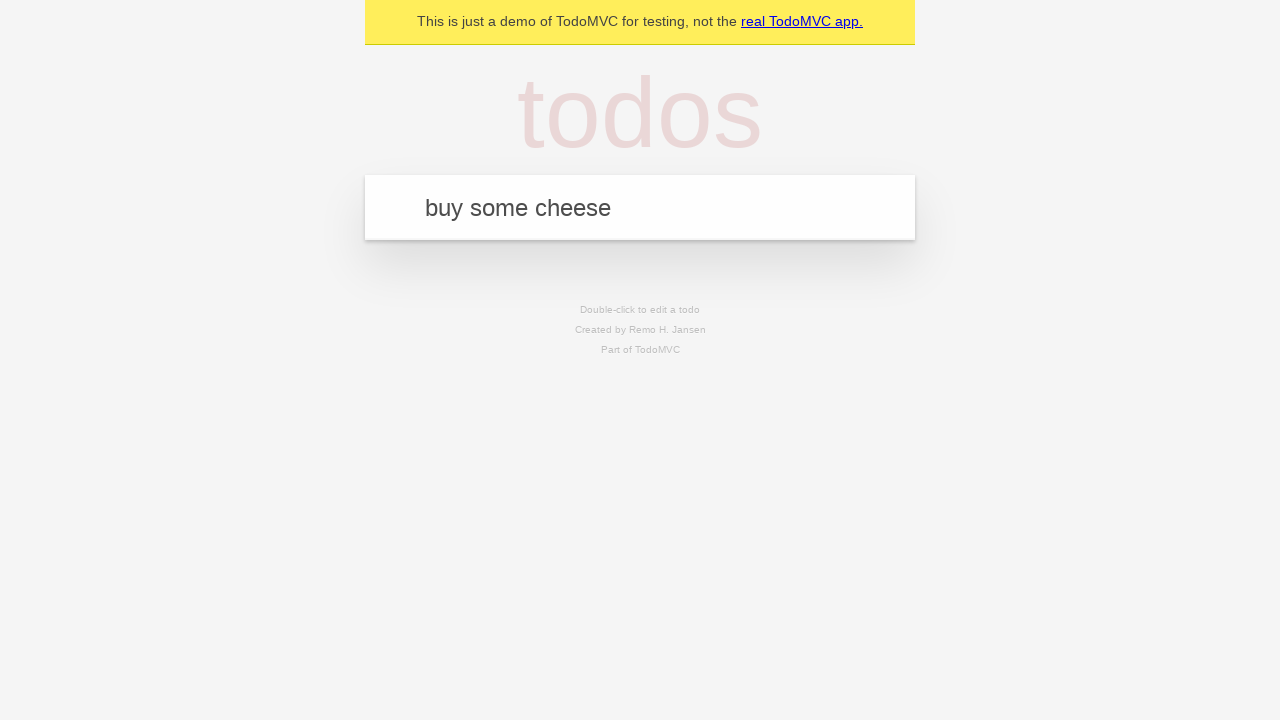

Pressed Enter to add first todo on internal:attr=[placeholder="What needs to be done?"i]
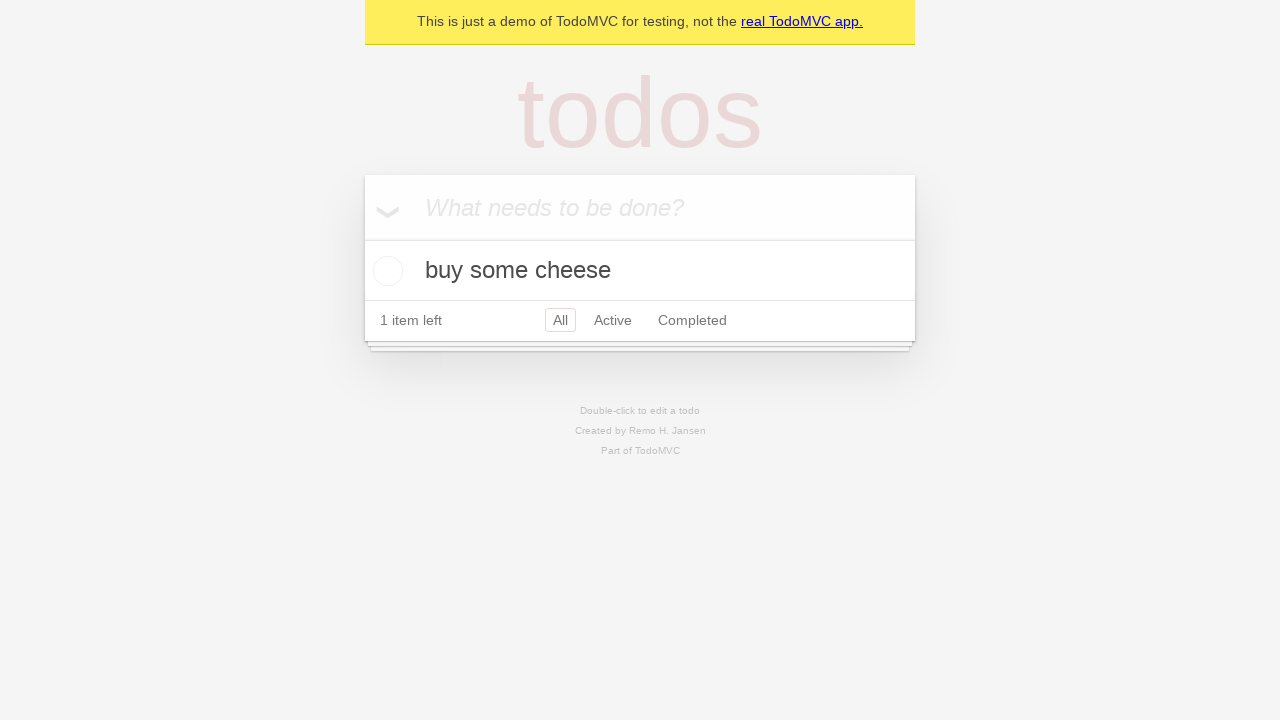

Entered second todo: 'feed the cat' on internal:attr=[placeholder="What needs to be done?"i]
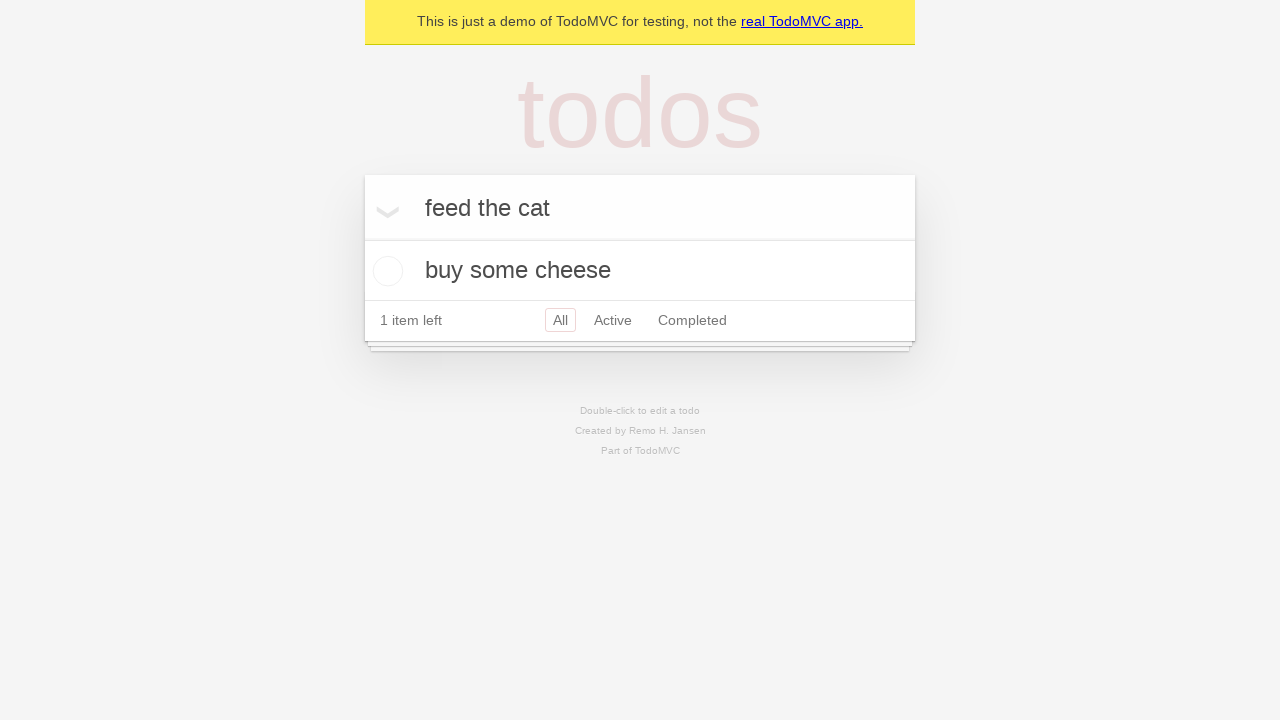

Pressed Enter to add second todo on internal:attr=[placeholder="What needs to be done?"i]
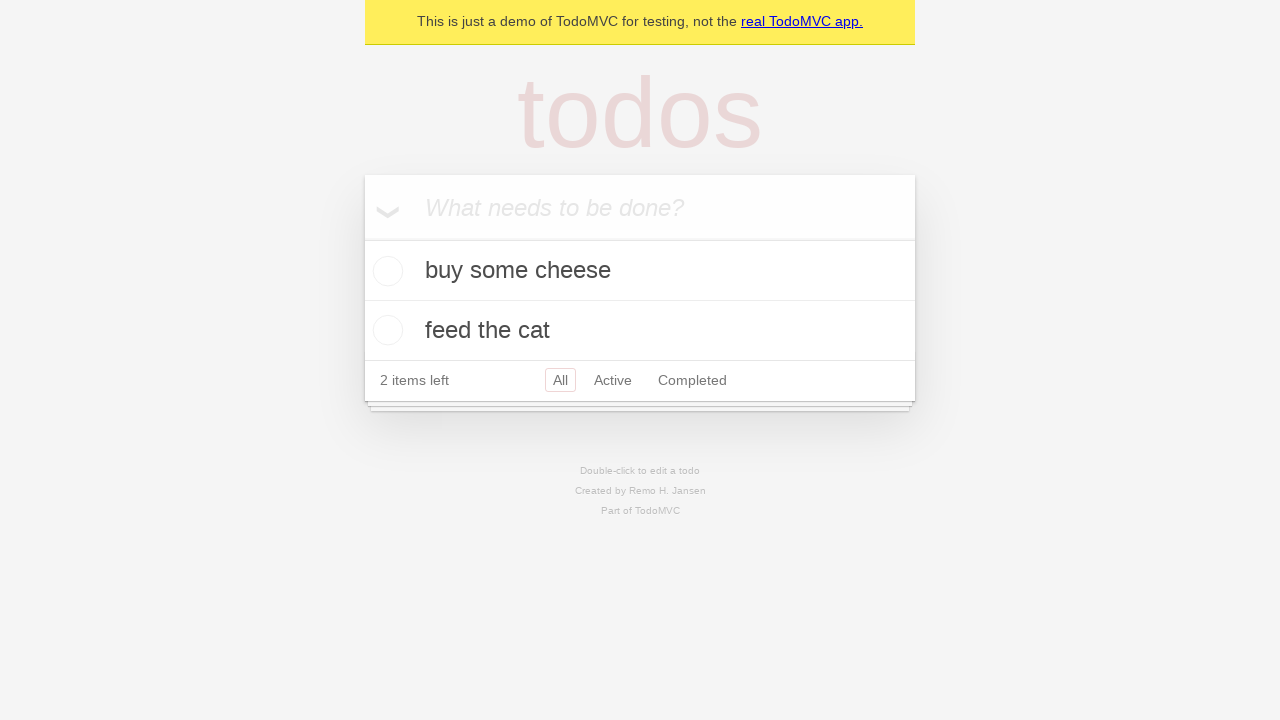

Entered third todo: 'book a doctors appointment' on internal:attr=[placeholder="What needs to be done?"i]
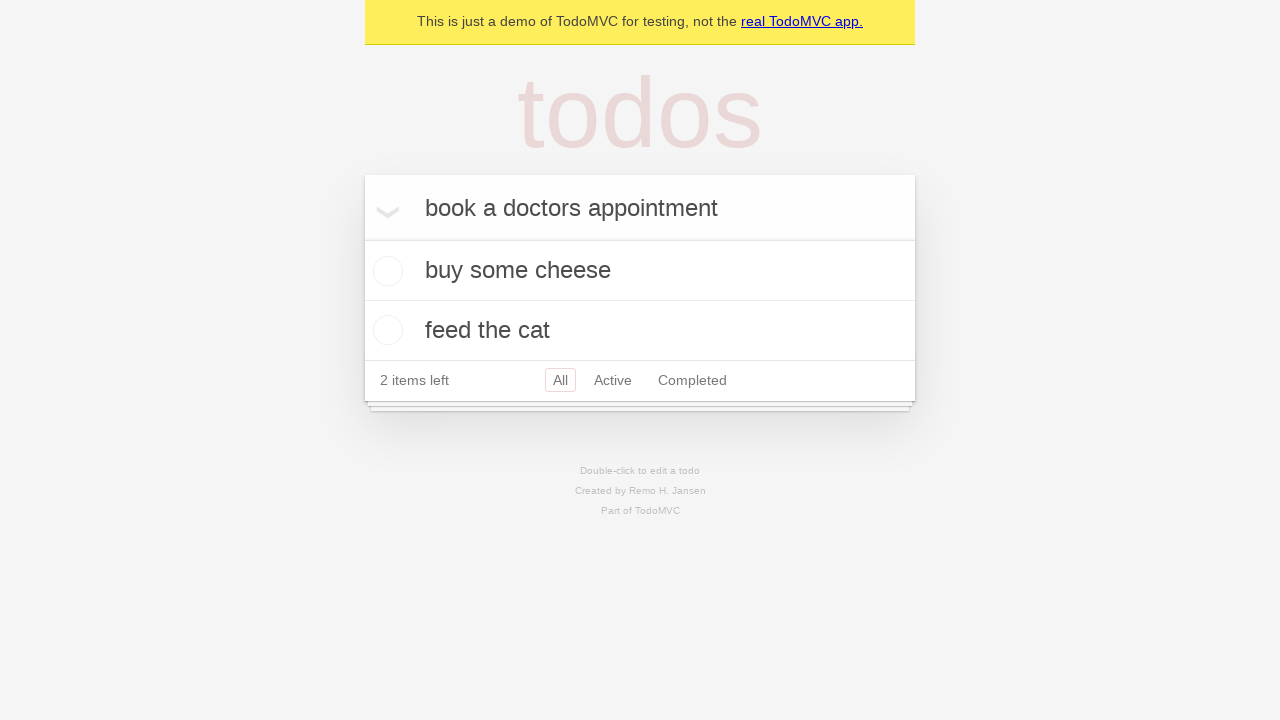

Pressed Enter to add third todo on internal:attr=[placeholder="What needs to be done?"i]
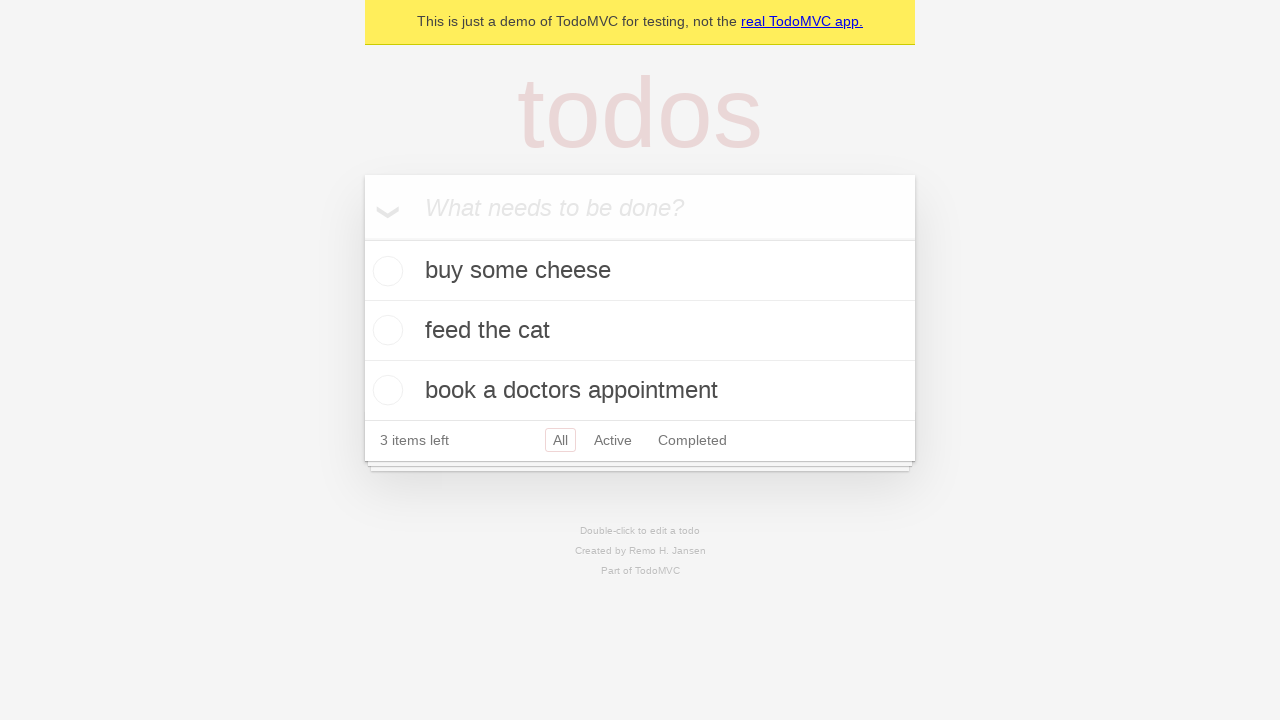

Waited for all three todos to be created and displayed
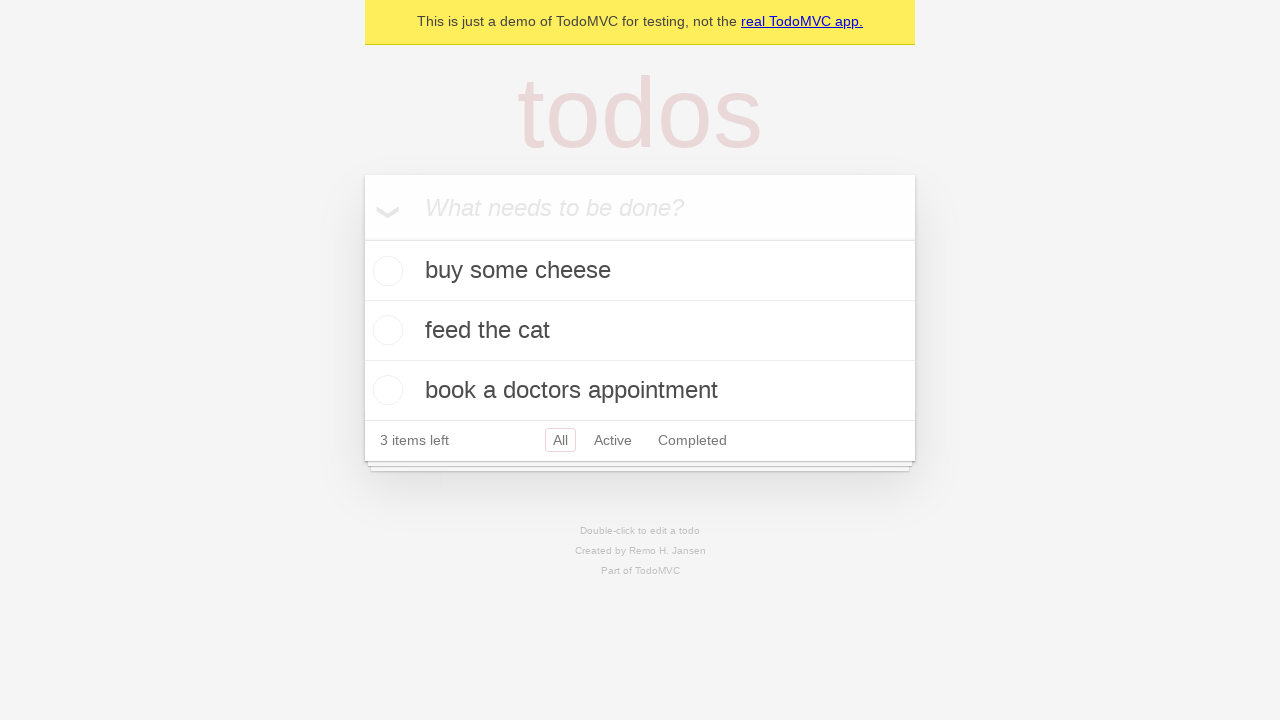

Checked the second todo item (marked as complete) at (385, 330) on internal:testid=[data-testid="todo-item"s] >> nth=1 >> internal:role=checkbox
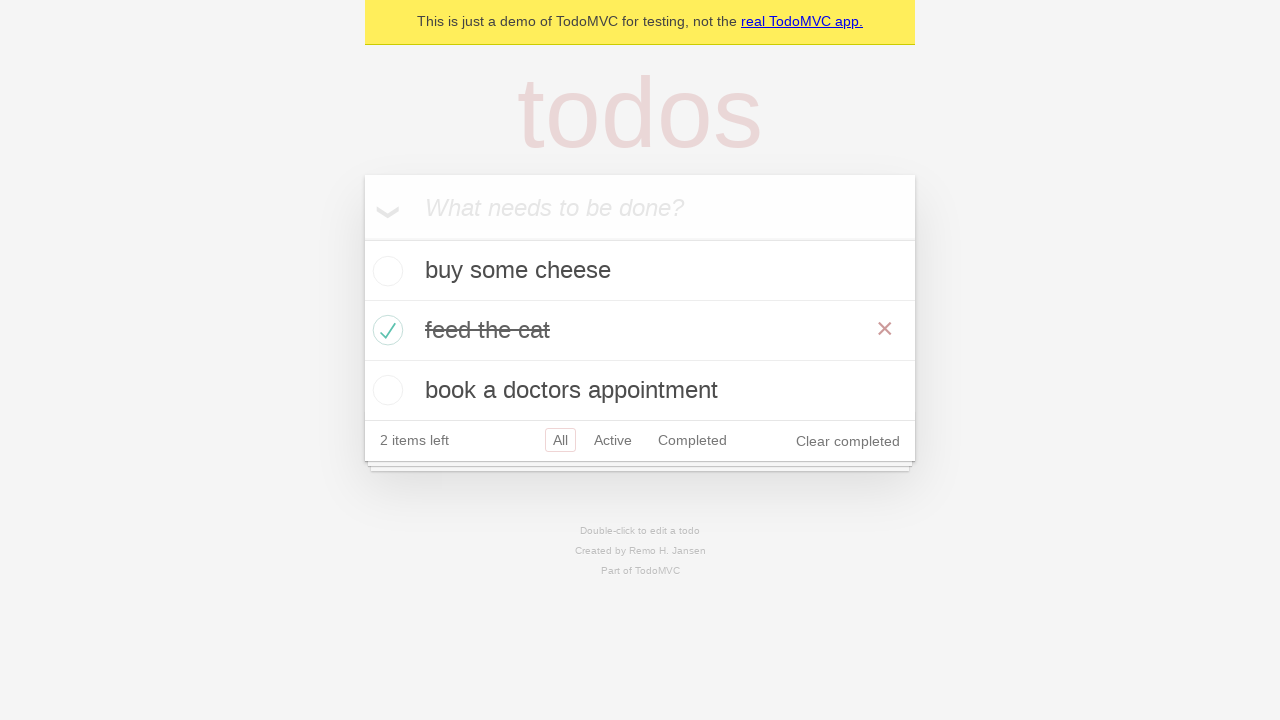

Clicked the Active filter to display only incomplete items at (613, 440) on internal:role=link[name="Active"i]
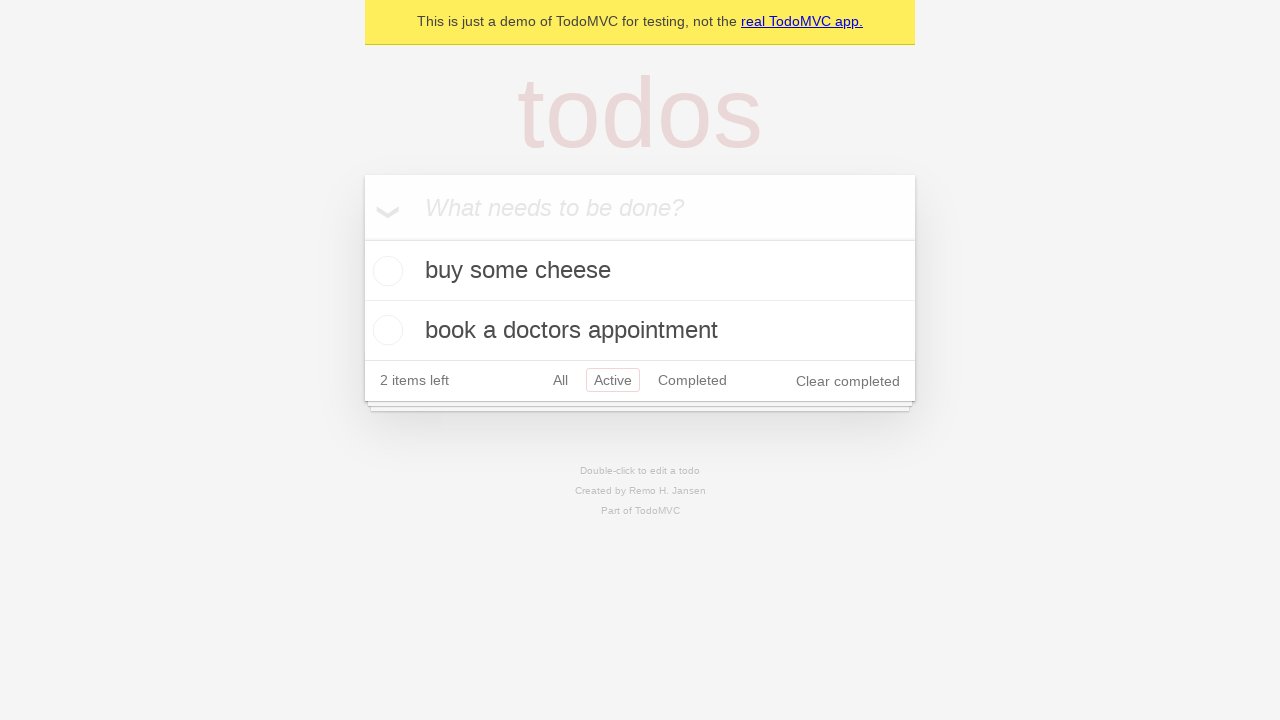

Waited for the filtered view to display 2 active (incomplete) todos
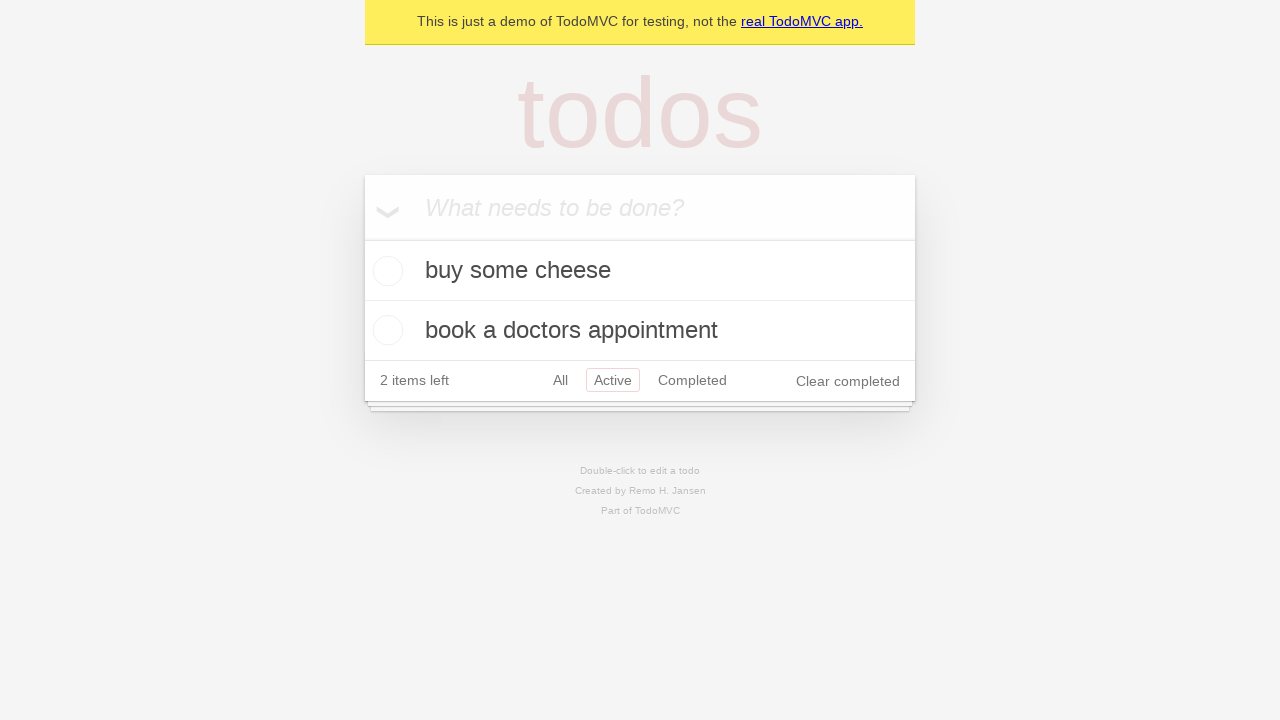

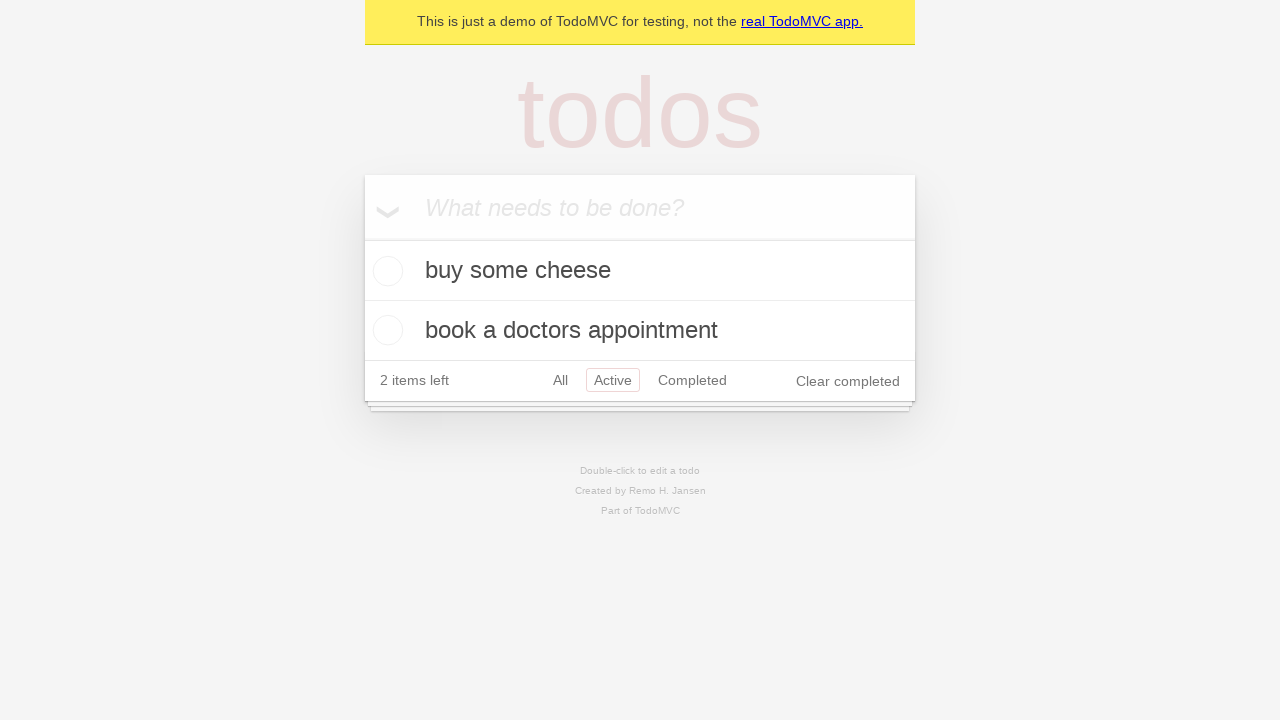